Tests copy and paste keyboard shortcuts by typing text in an input field, selecting all, copying, and pasting into a textarea.

Starting URL: https://bonigarcia.dev/selenium-webdriver-java/web-form.html

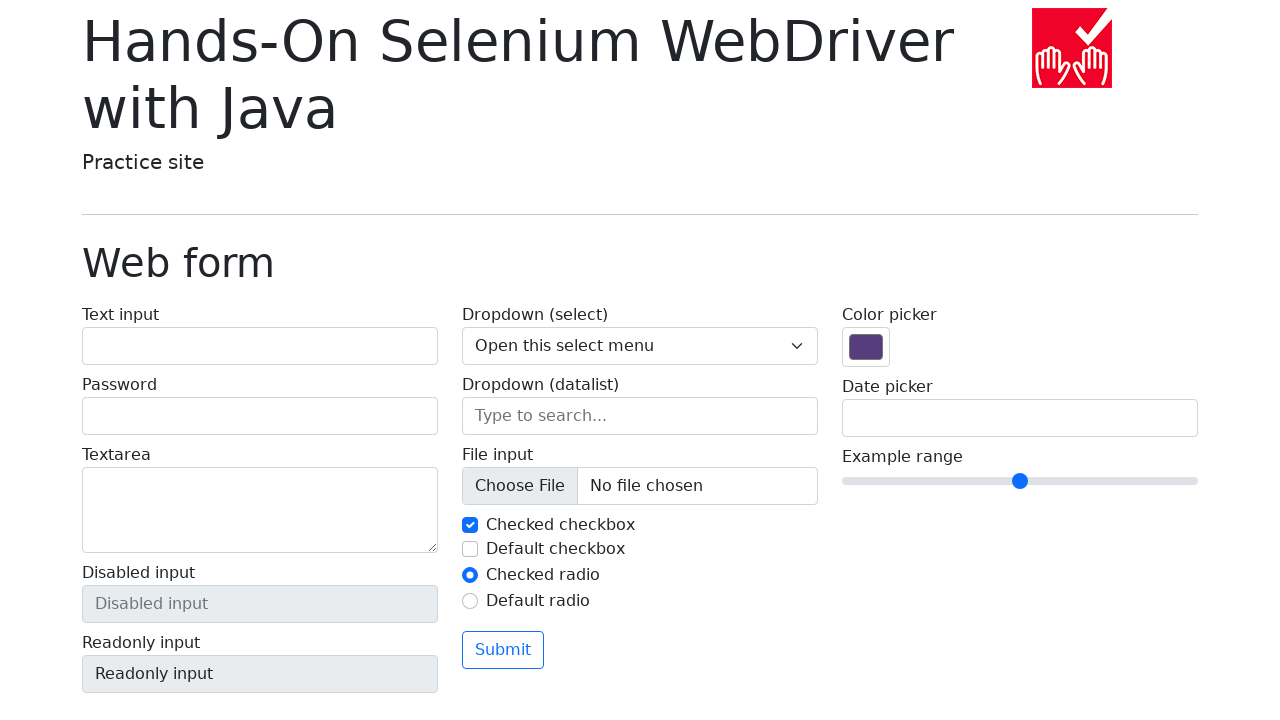

Filled text input with 'Hello Tester' on #my-text-id
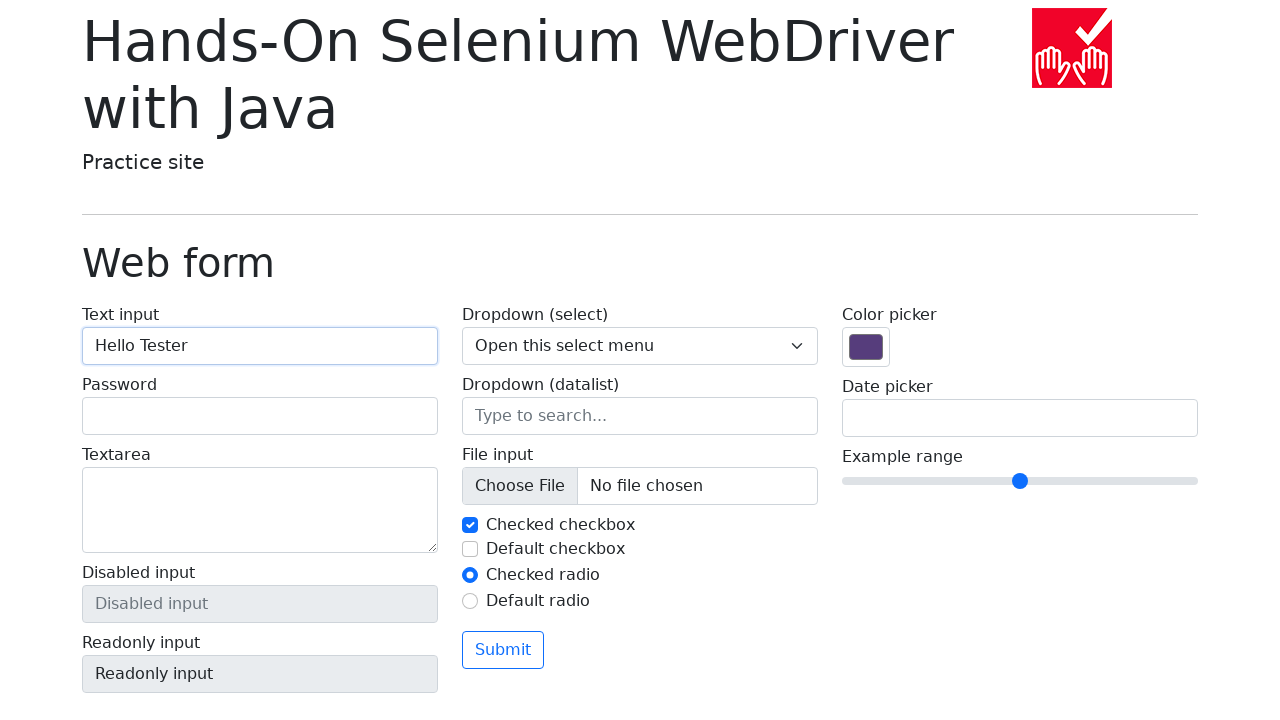

Clicked on text input to focus it at (260, 346) on #my-text-id
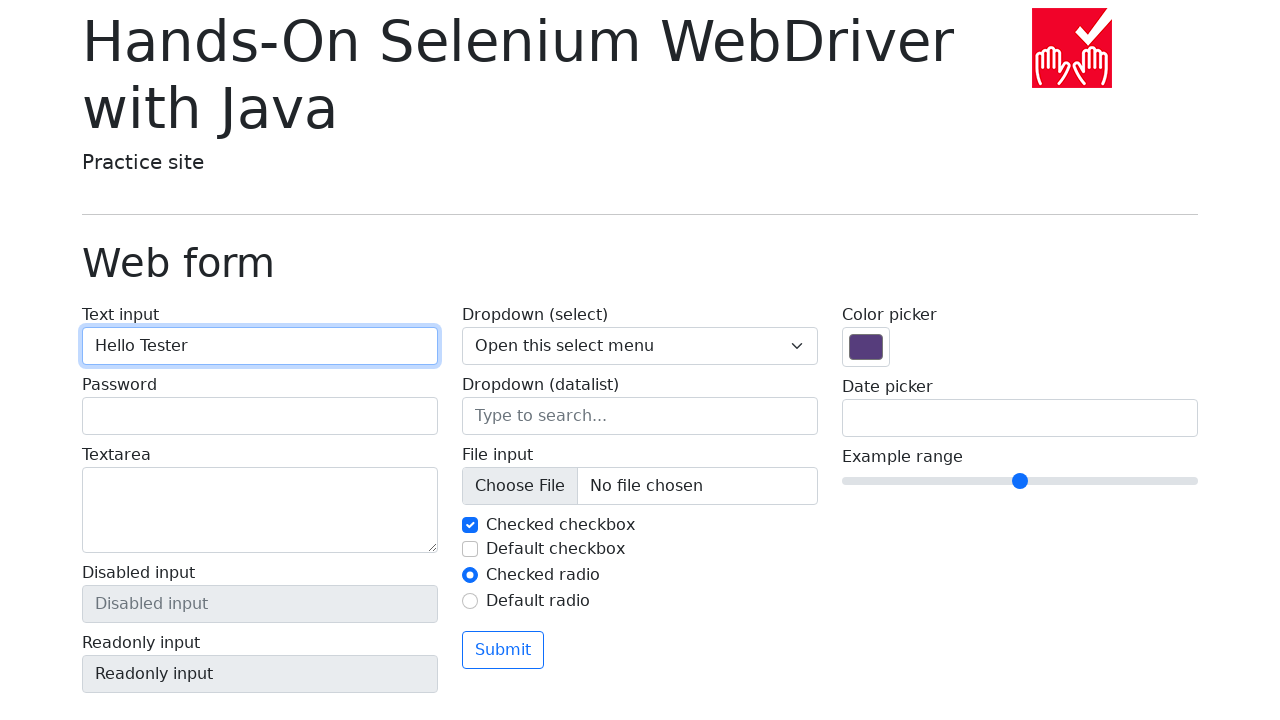

Selected all text using Ctrl+A
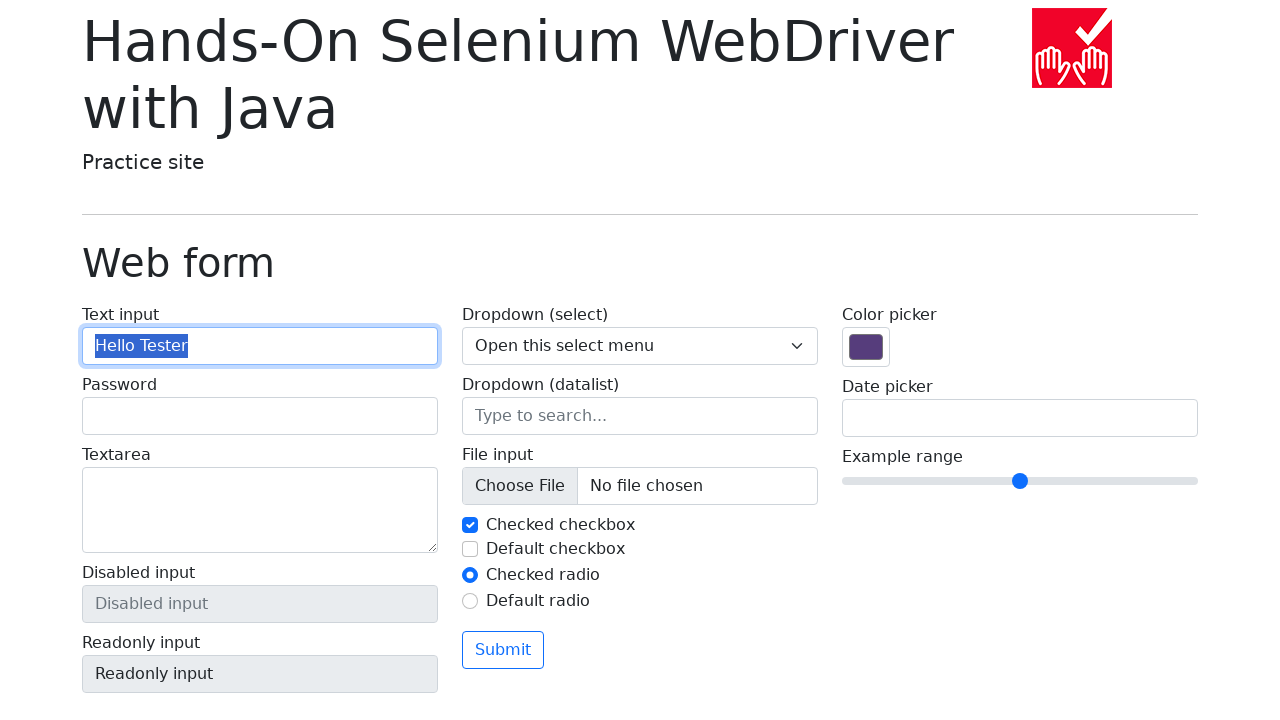

Copied selected text using Ctrl+C
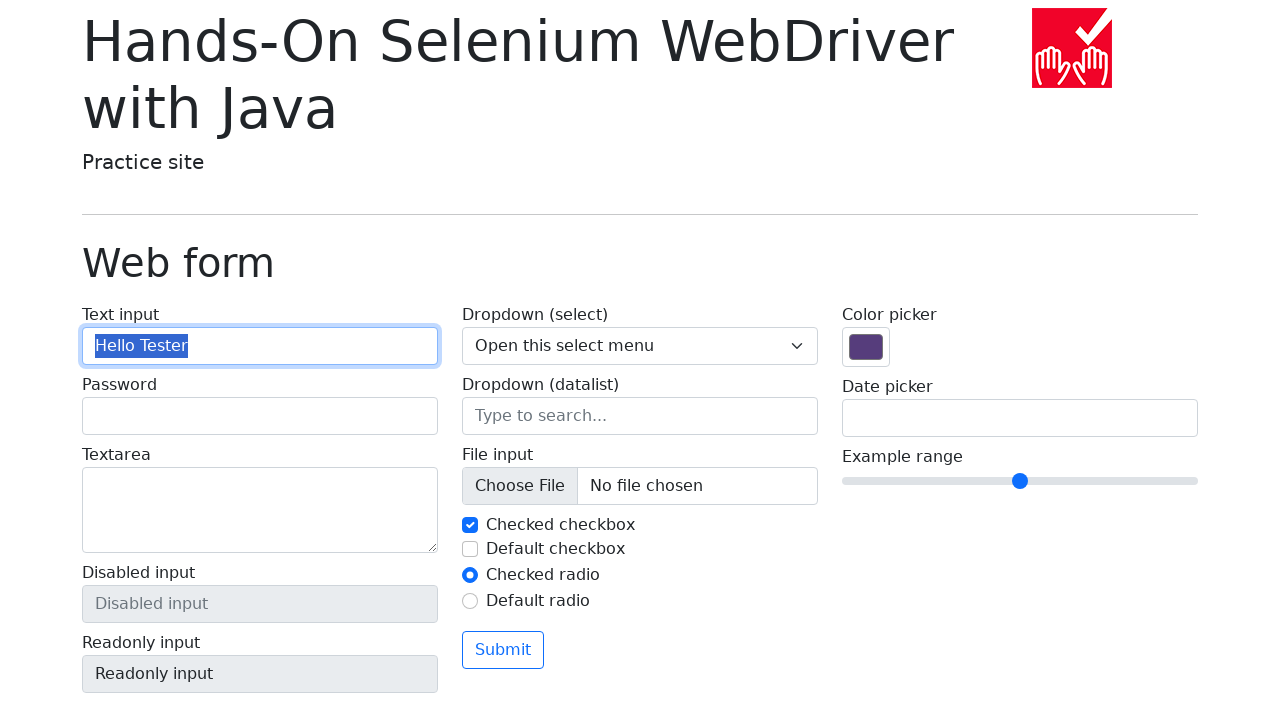

Clicked on textarea to focus it at (260, 510) on textarea[name='my-textarea']
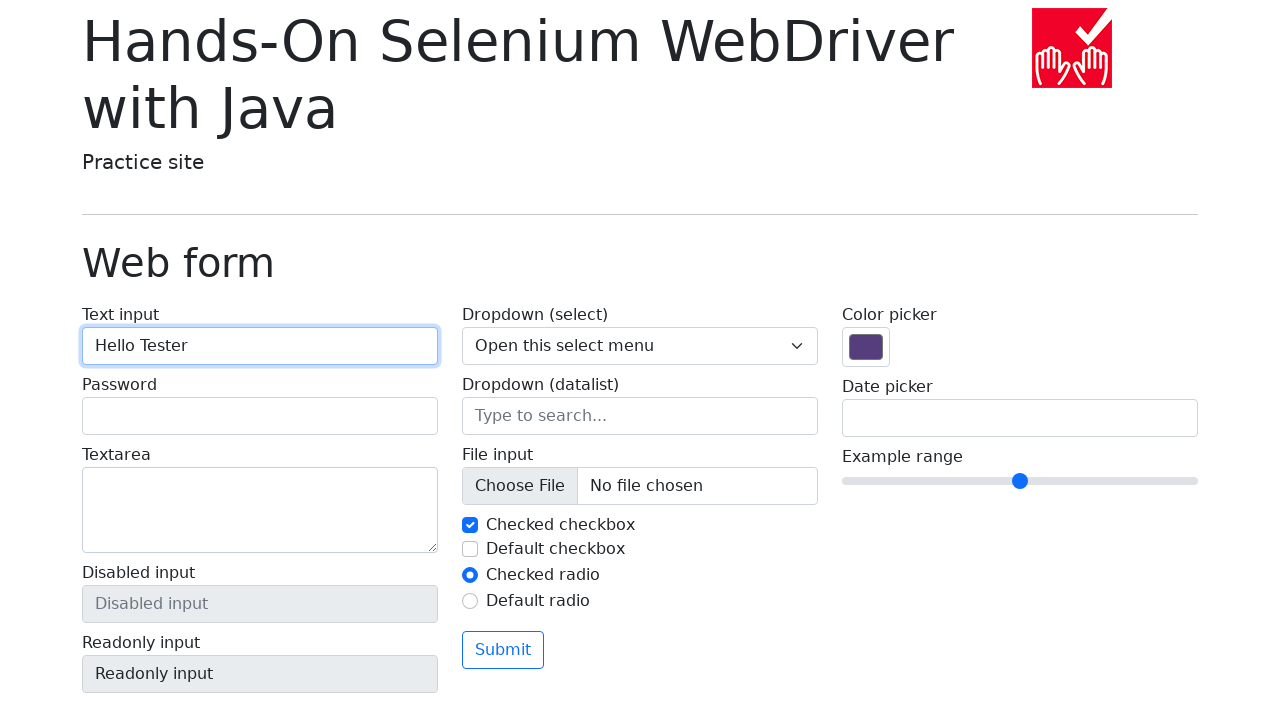

Pasted text into textarea using Ctrl+V
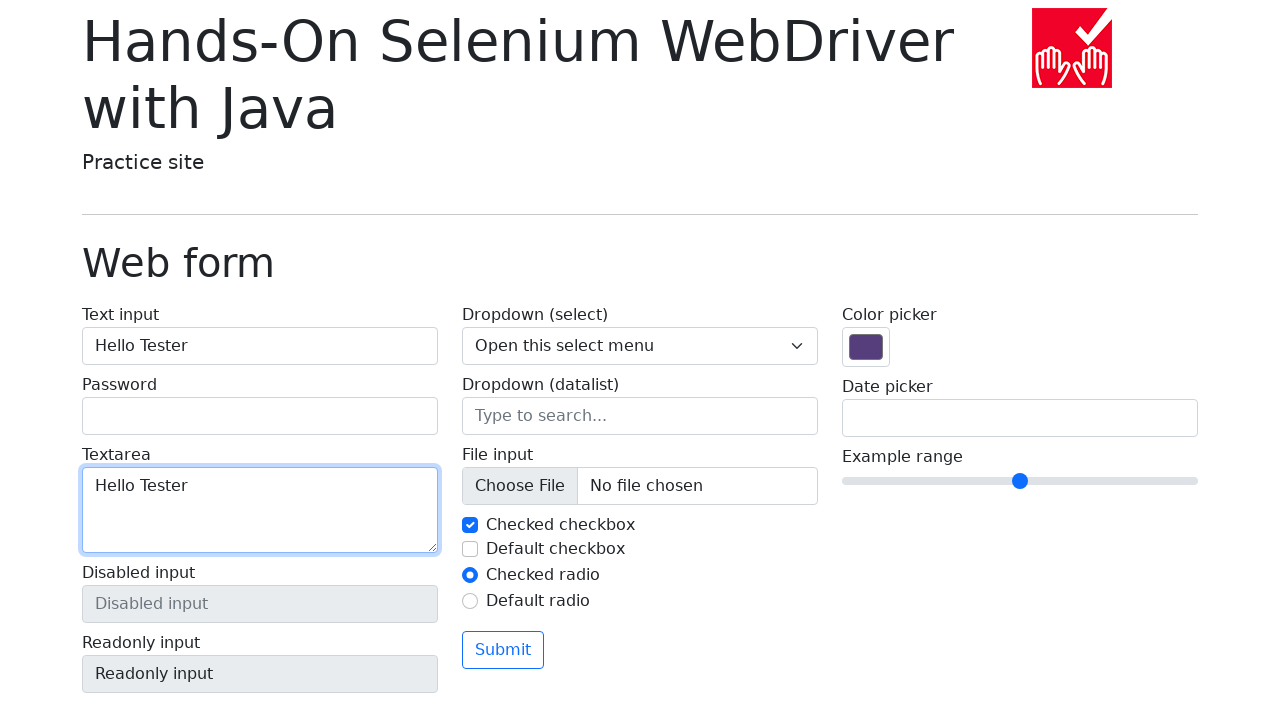

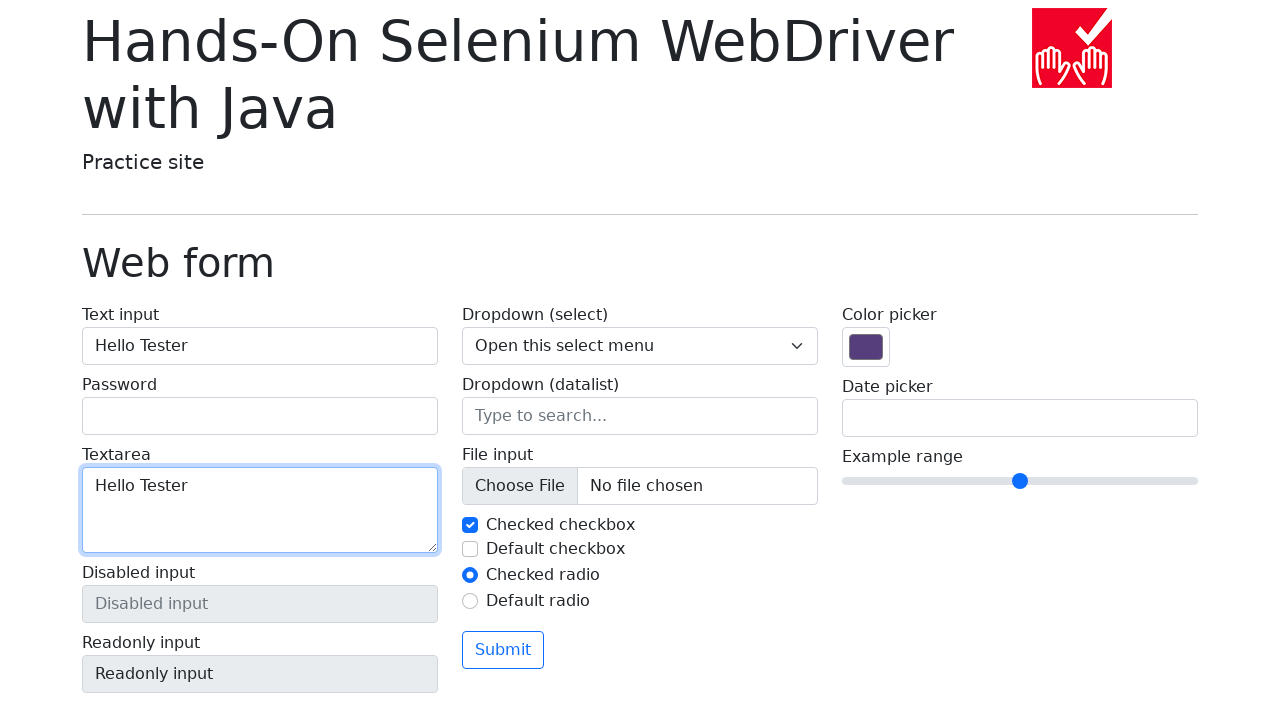